Tests a Selenium practice form by filling in personal details including first name, last name, selecting gender, experience level, date, profession, automation tool, continent, and command type, then submitting the form.

Starting URL: https://www.techlistic.com/p/selenium-practice-form.html

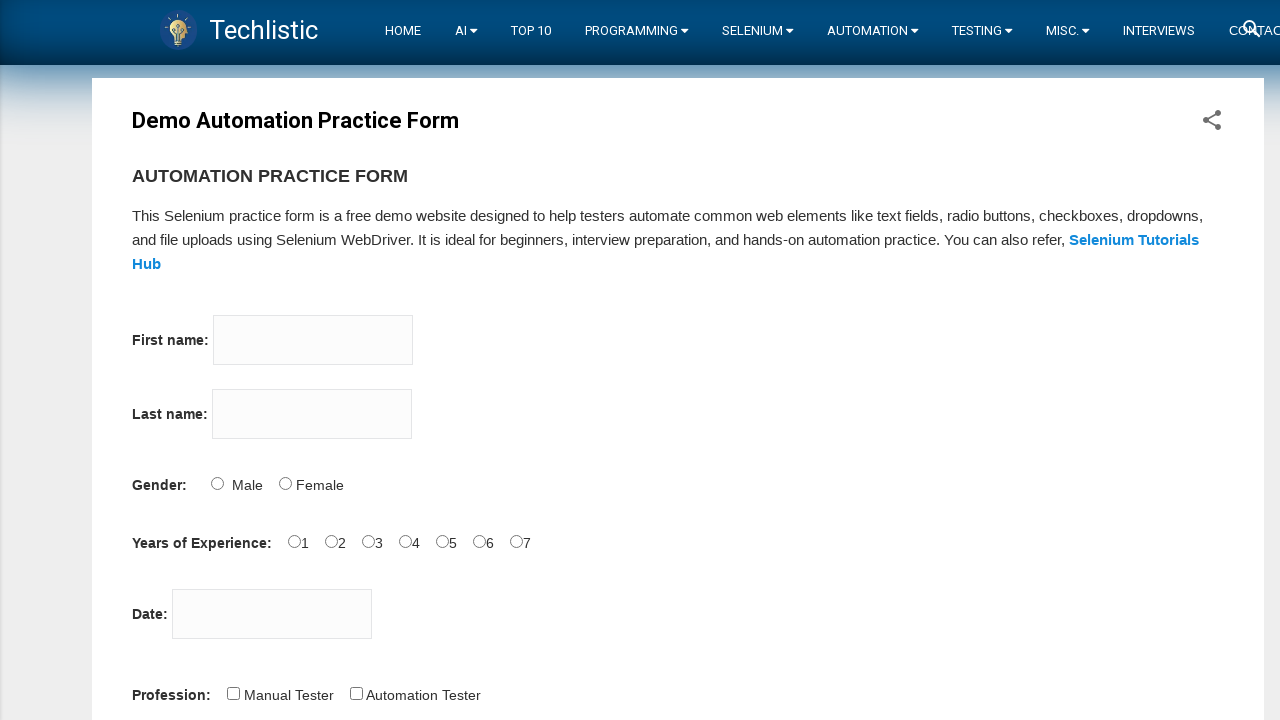

Filled first name field with 'Fazıl' on input[name='firstname']
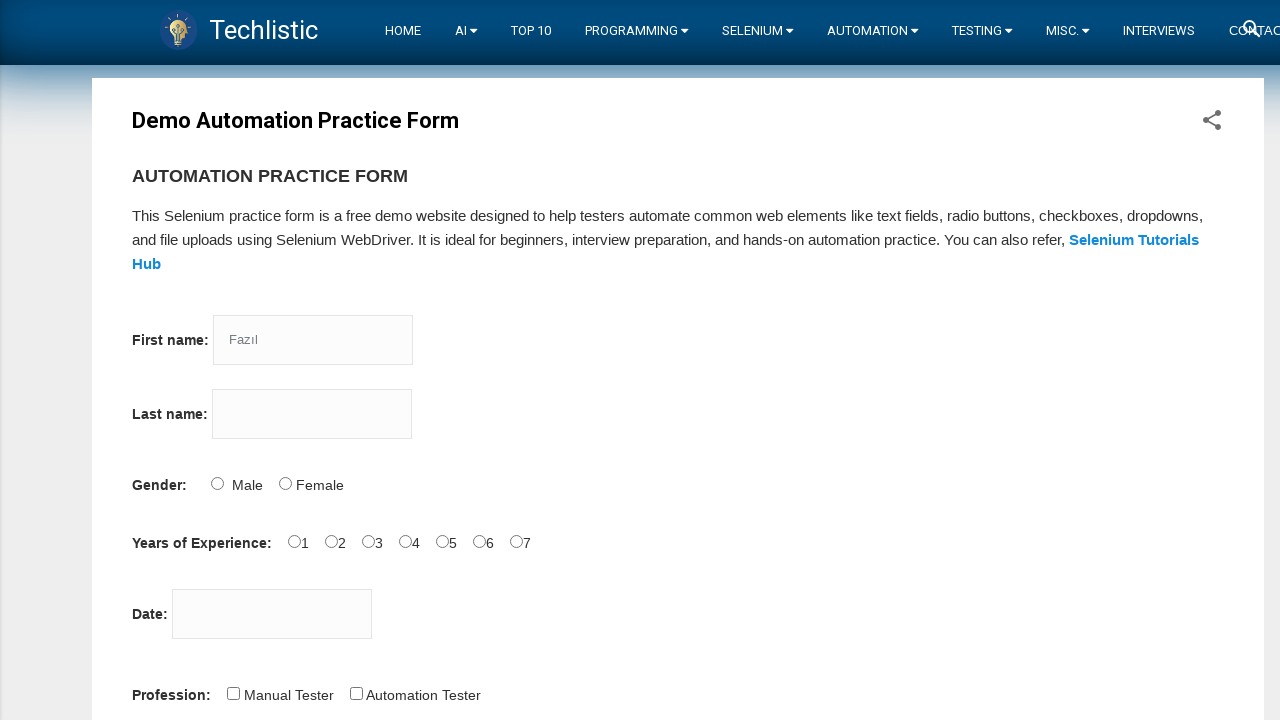

Filled last name field with 'Aydeniz' on input[name='lastname']
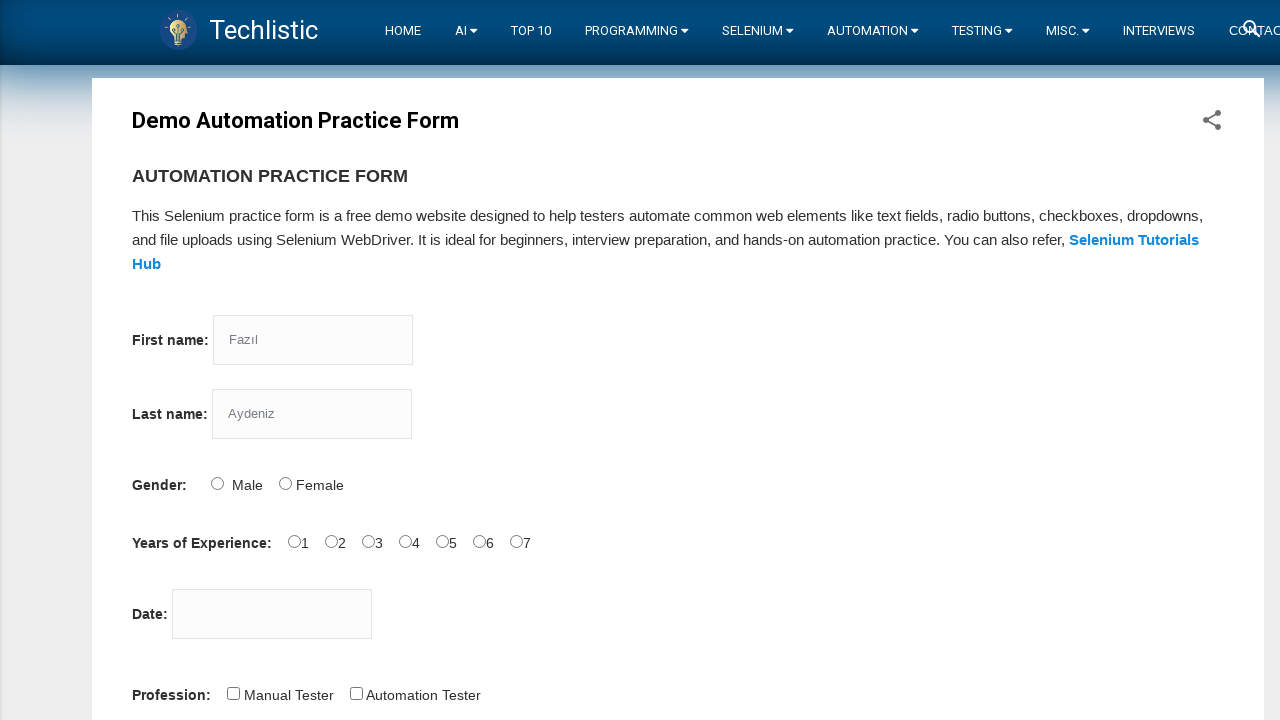

Selected Male gender option at (217, 483) on #sex-0
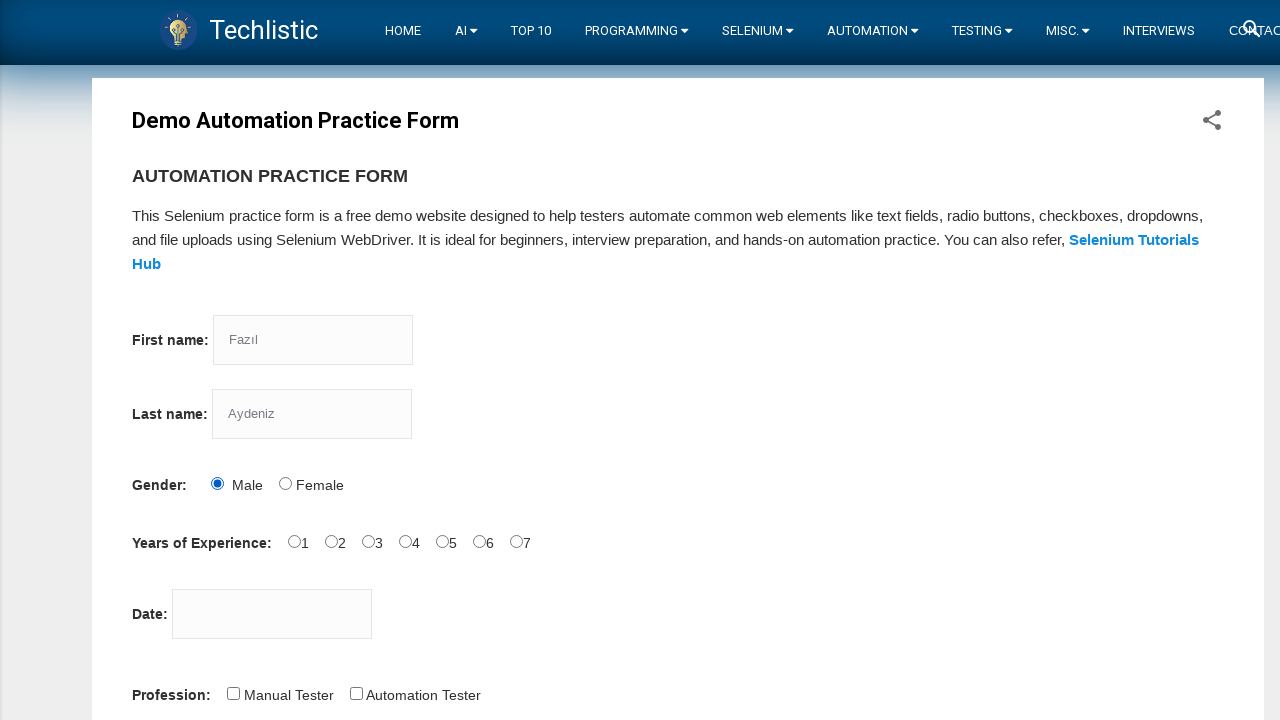

Selected 1 year of experience at (294, 541) on #exp-0
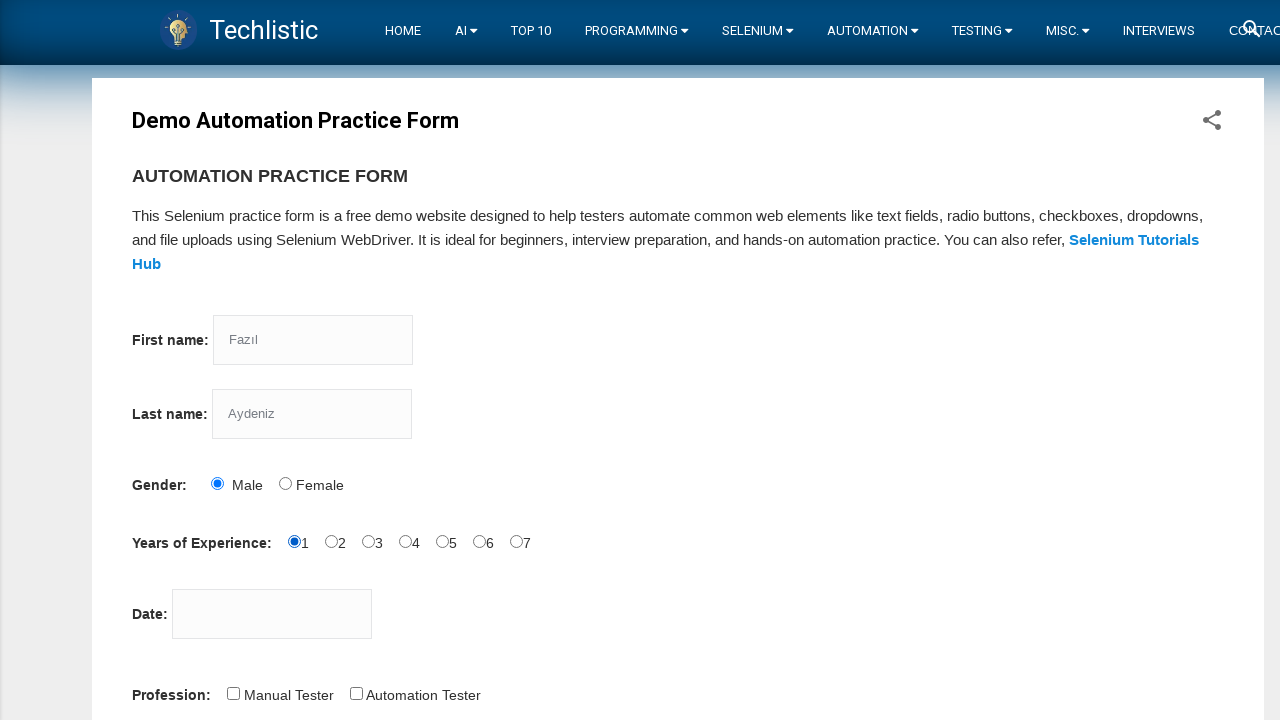

Filled date picker with '24.12.2022' on #datepicker
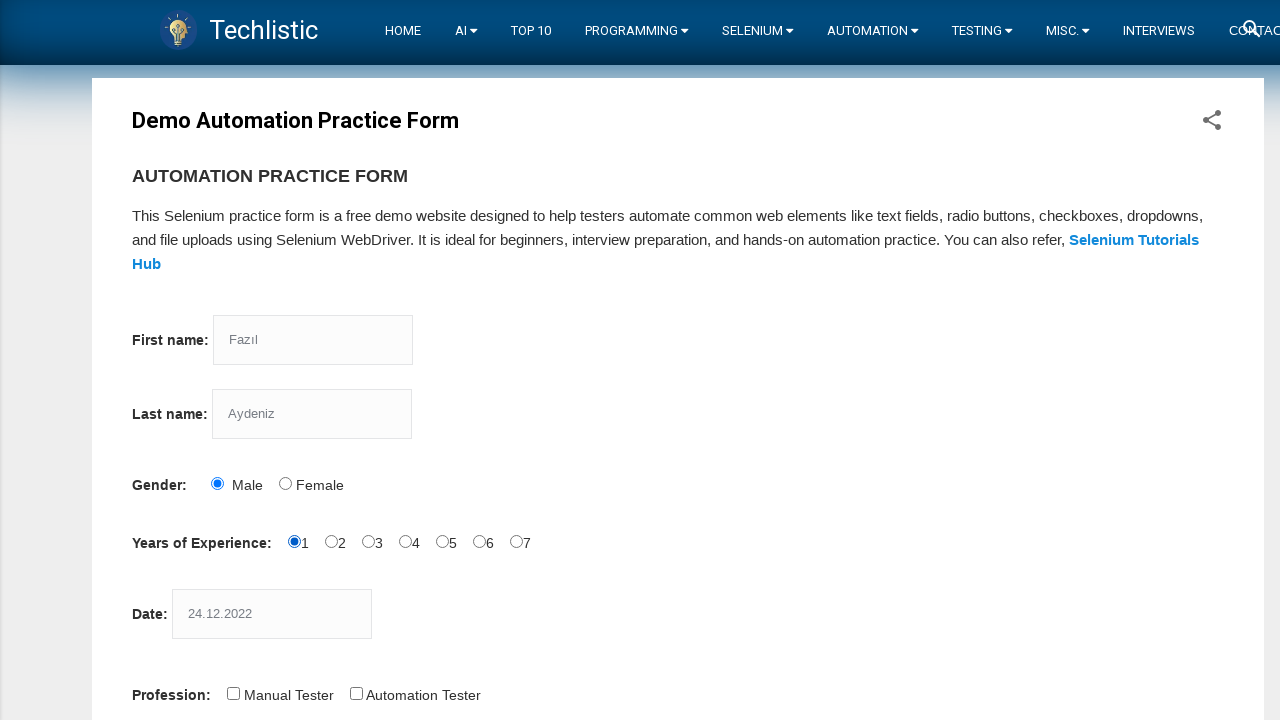

Selected Automation Tester profession at (356, 693) on #profession-1
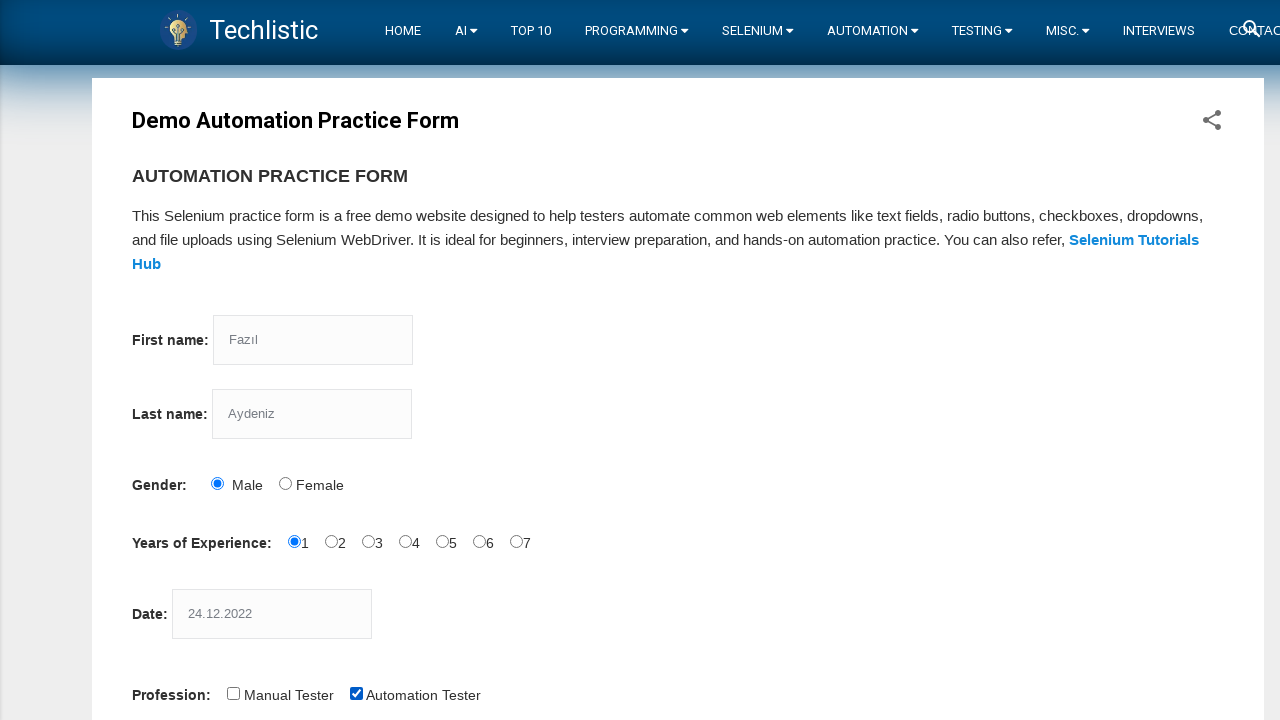

Selected Selenium Webdriver tool at (446, 360) on #tool-2
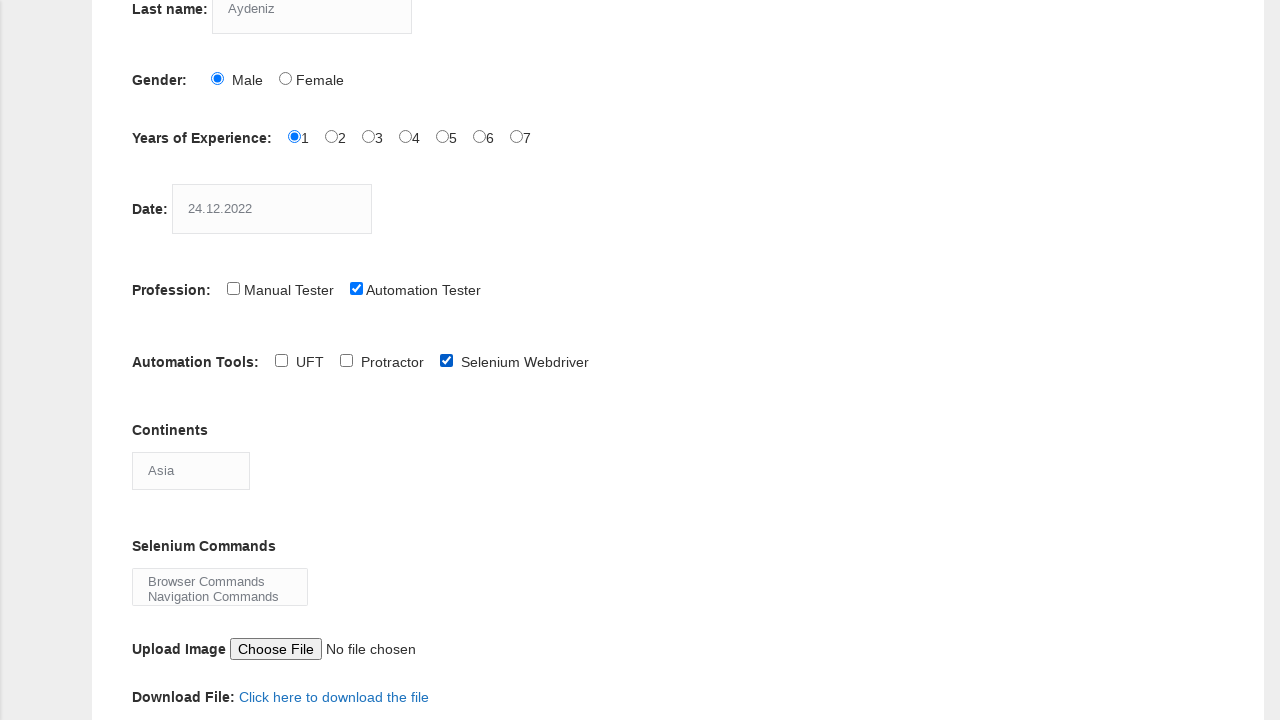

Selected Europe from continents dropdown on #continents
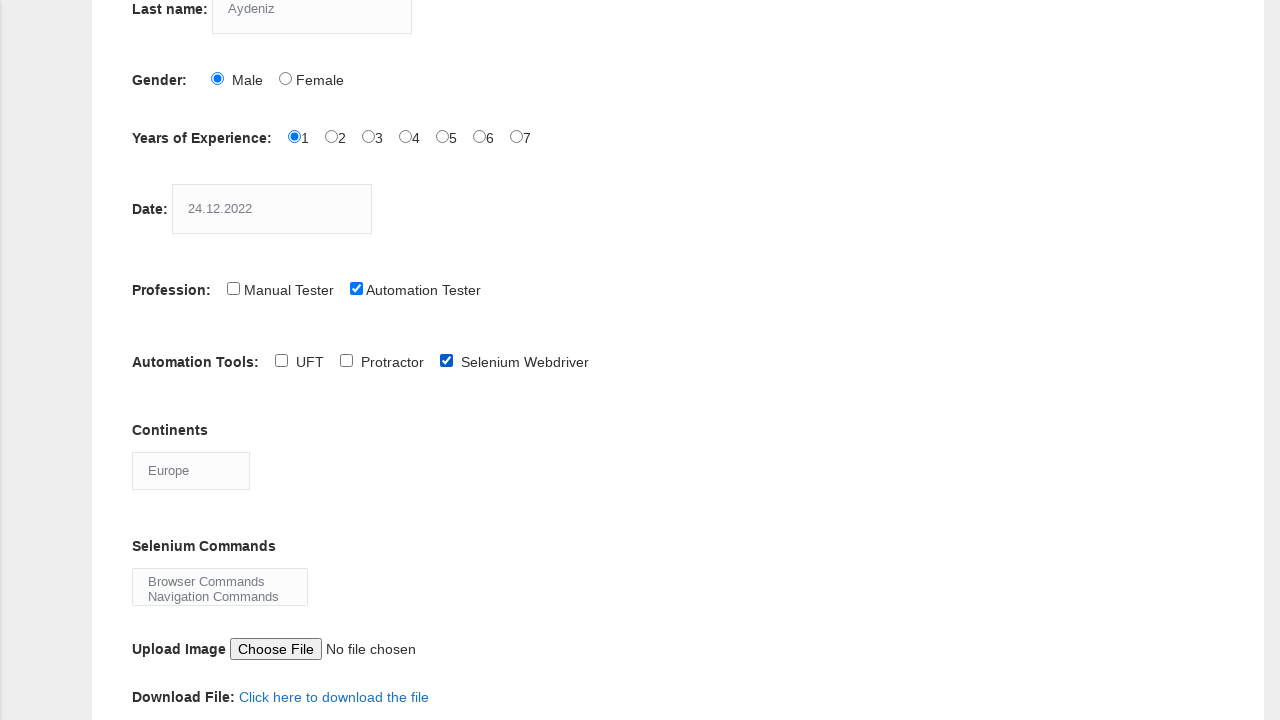

Selected Browser Commands from Selenium commands dropdown on #selenium_commands
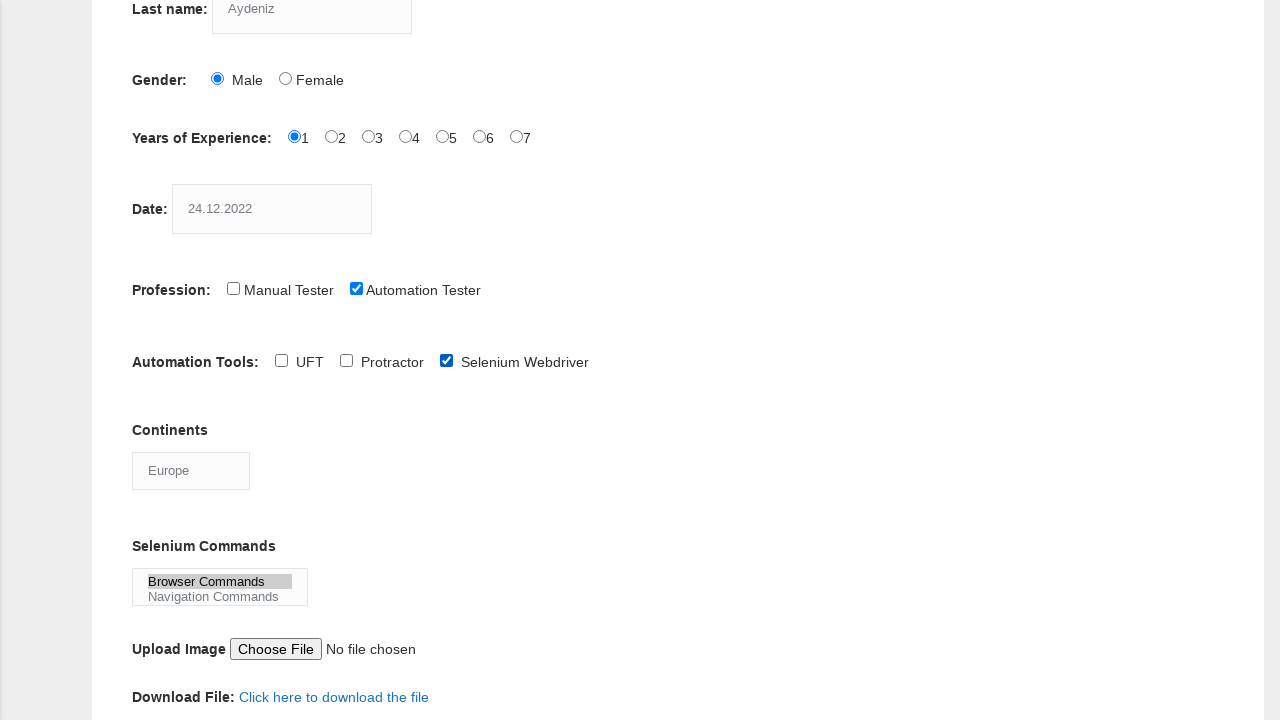

Clicked submit button to submit the form at (157, 360) on #submit
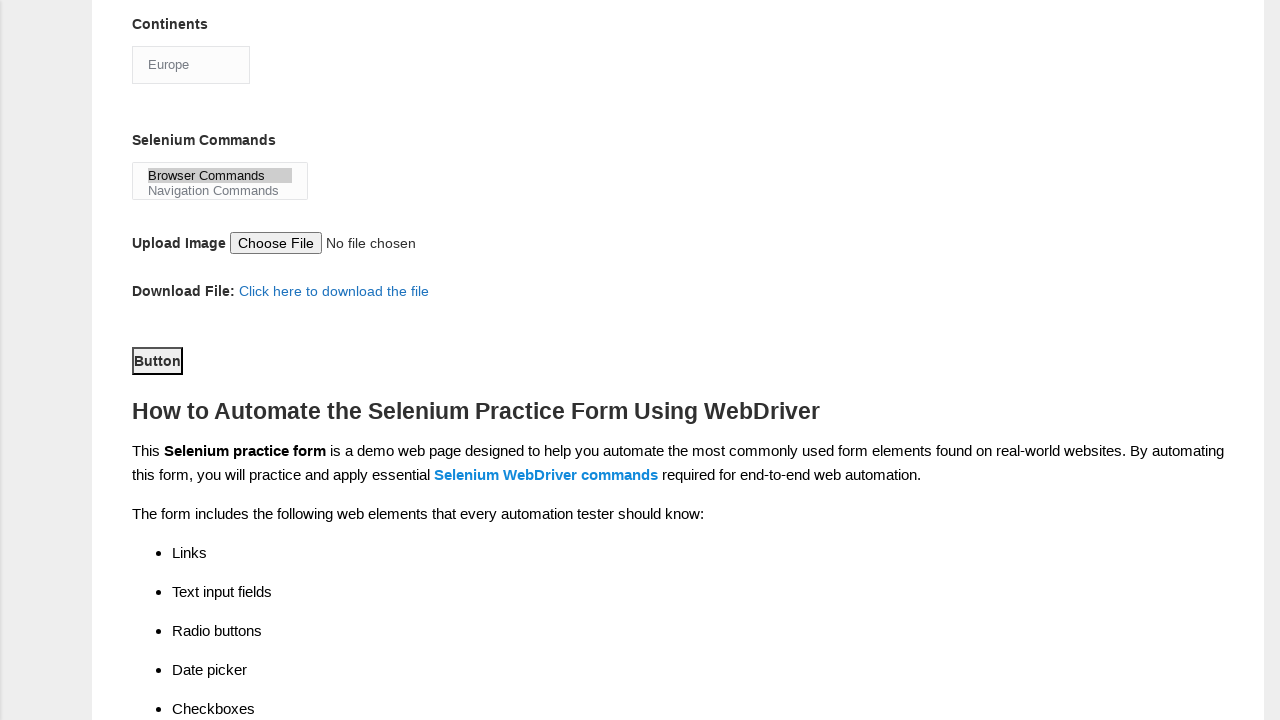

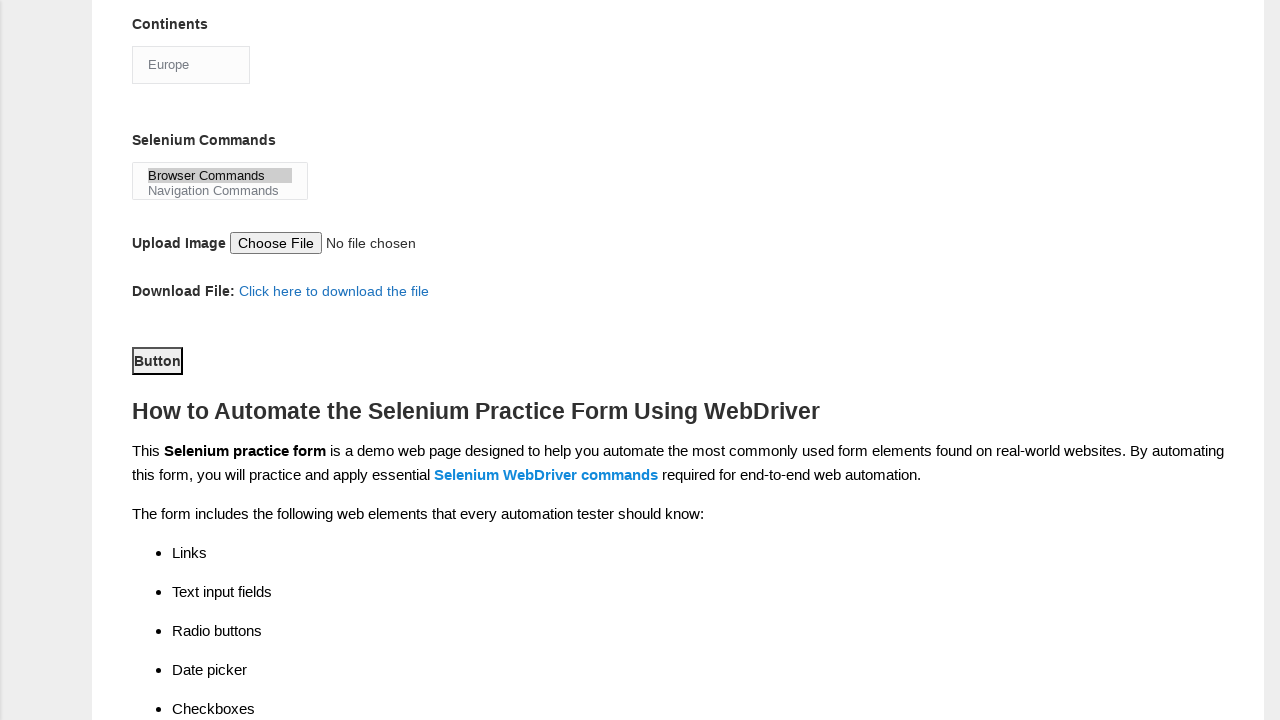